Navigates to Spotify's Spanish homepage and waits for the page to load.

Starting URL: https://open.spotify.com/intl-es

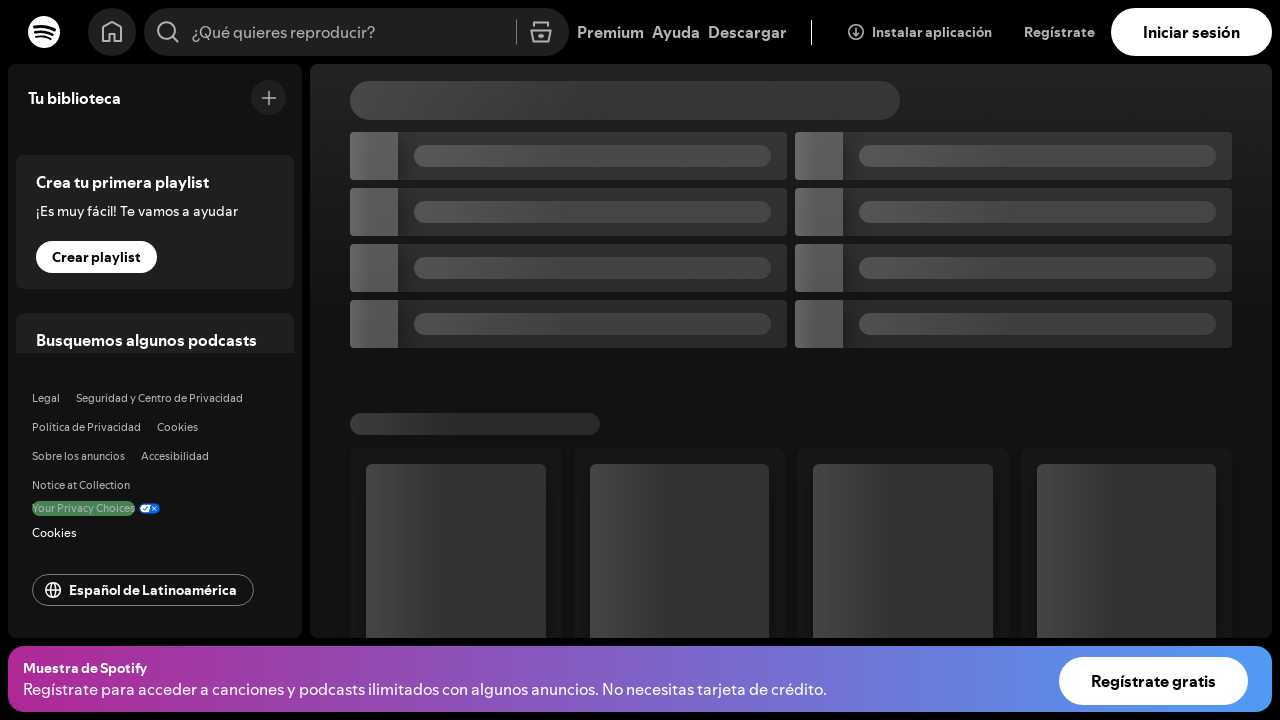

Navigated to Spotify's Spanish homepage
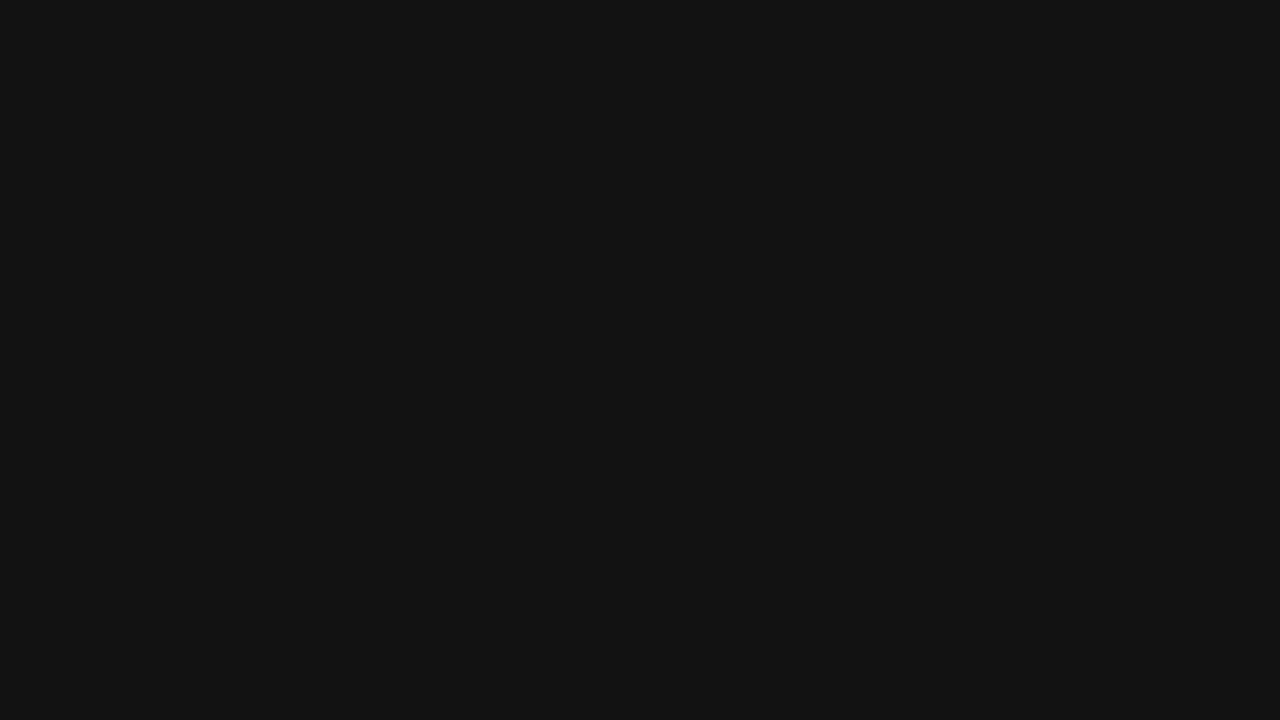

Waited for page to fully load (networkidle state reached)
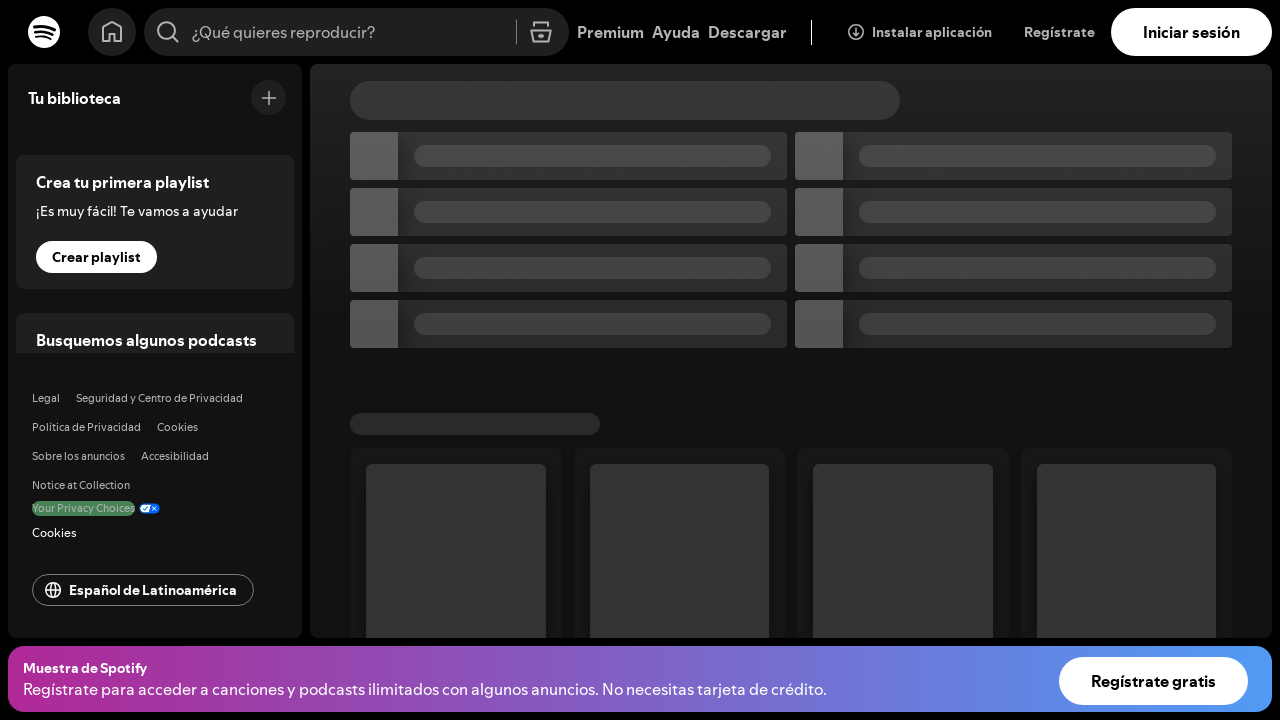

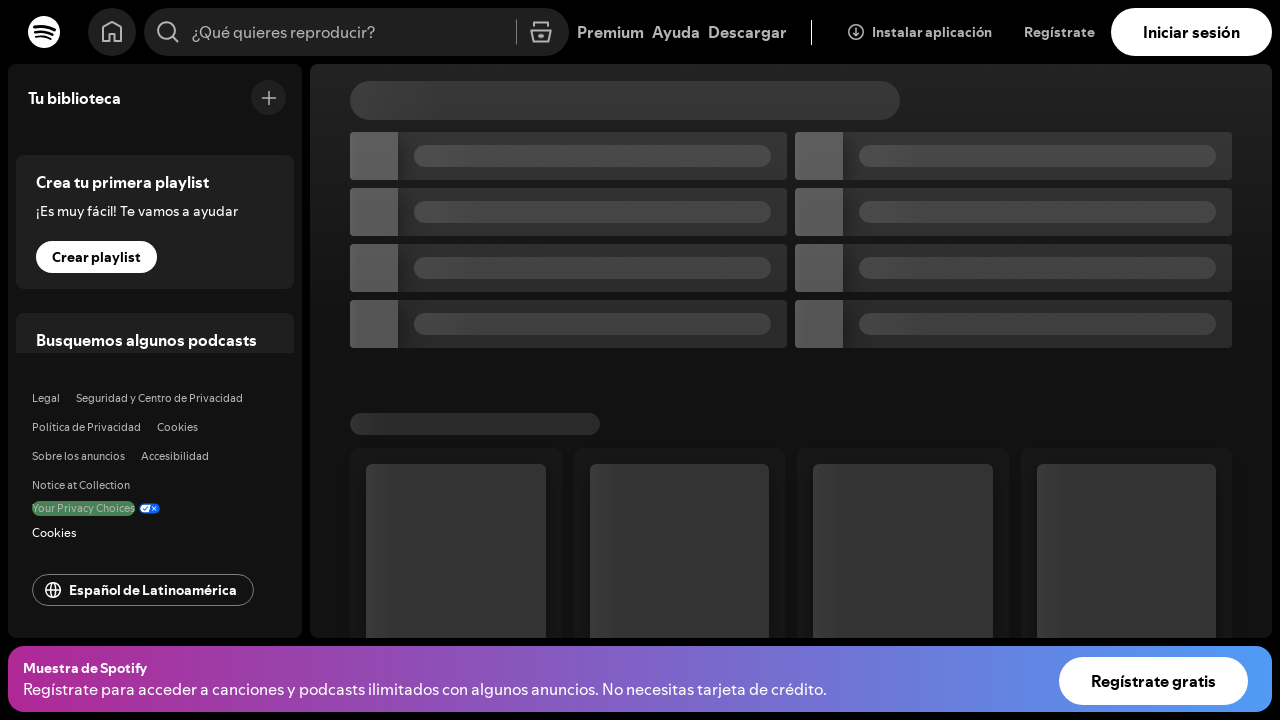